Books a flight on blazedemo.com by selecting departure/destination cities, choosing a flight, and filling in passenger details

Starting URL: https://www.blazedemo.com/

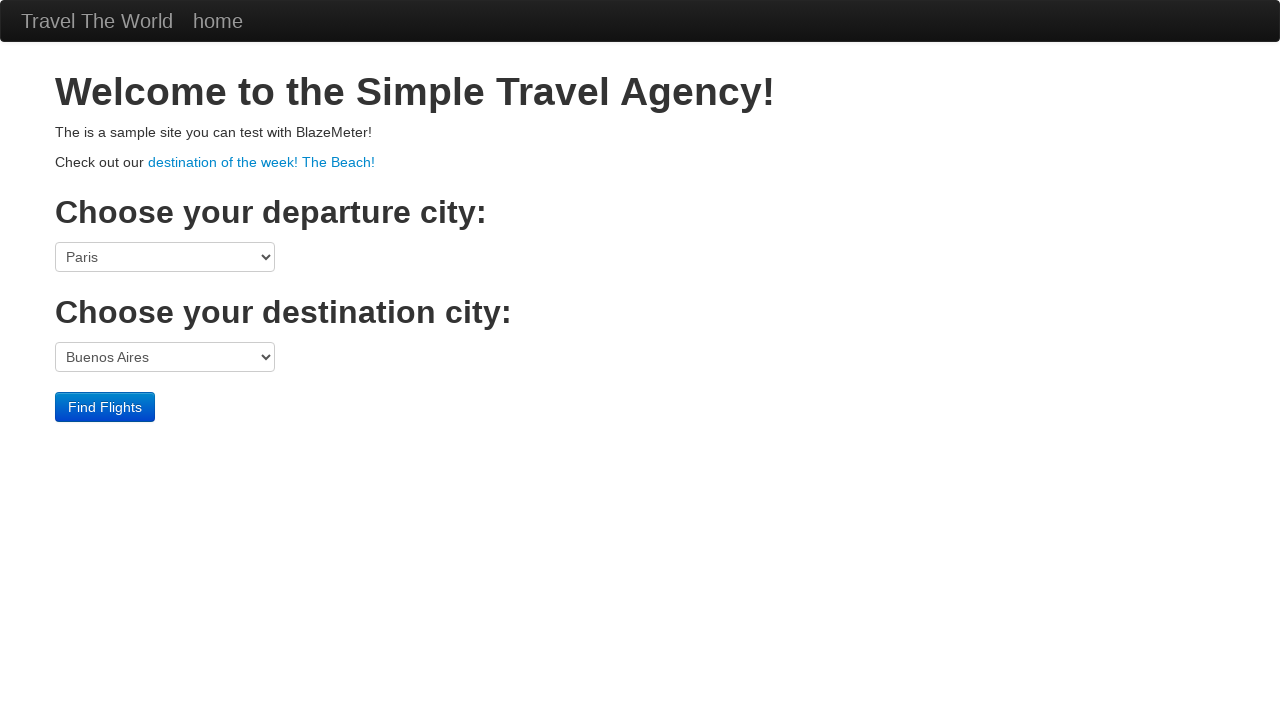

Selected departure city (index 4) on select:nth-of-type(1)
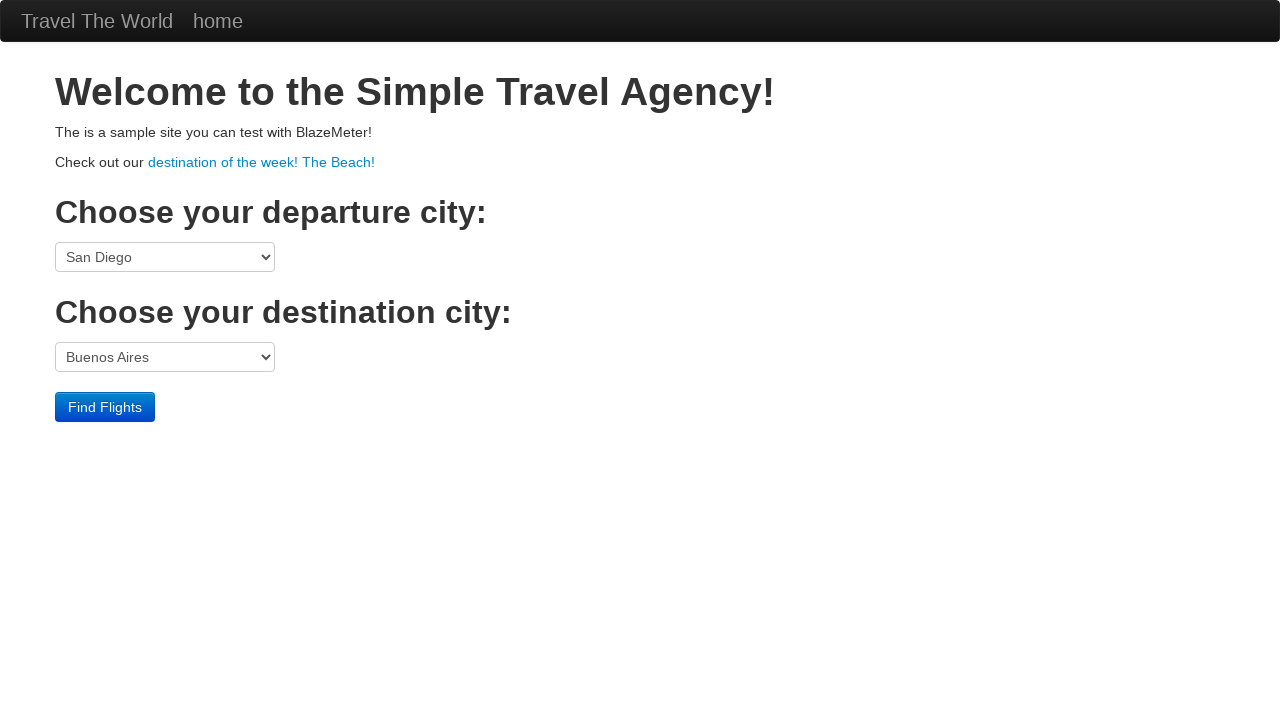

Selected destination city (index 2) on select:nth-of-type(2)
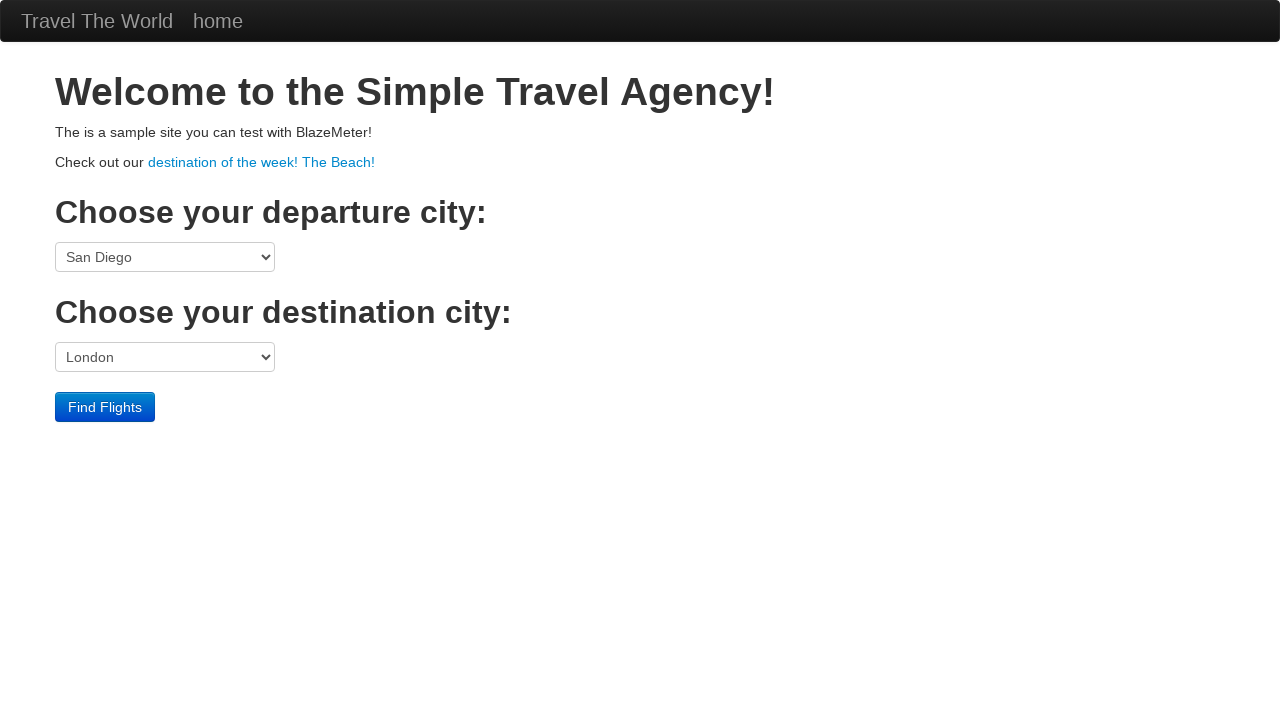

Clicked Find Flights button at (105, 407) on input.btn.btn-primary[value='Find Flights']
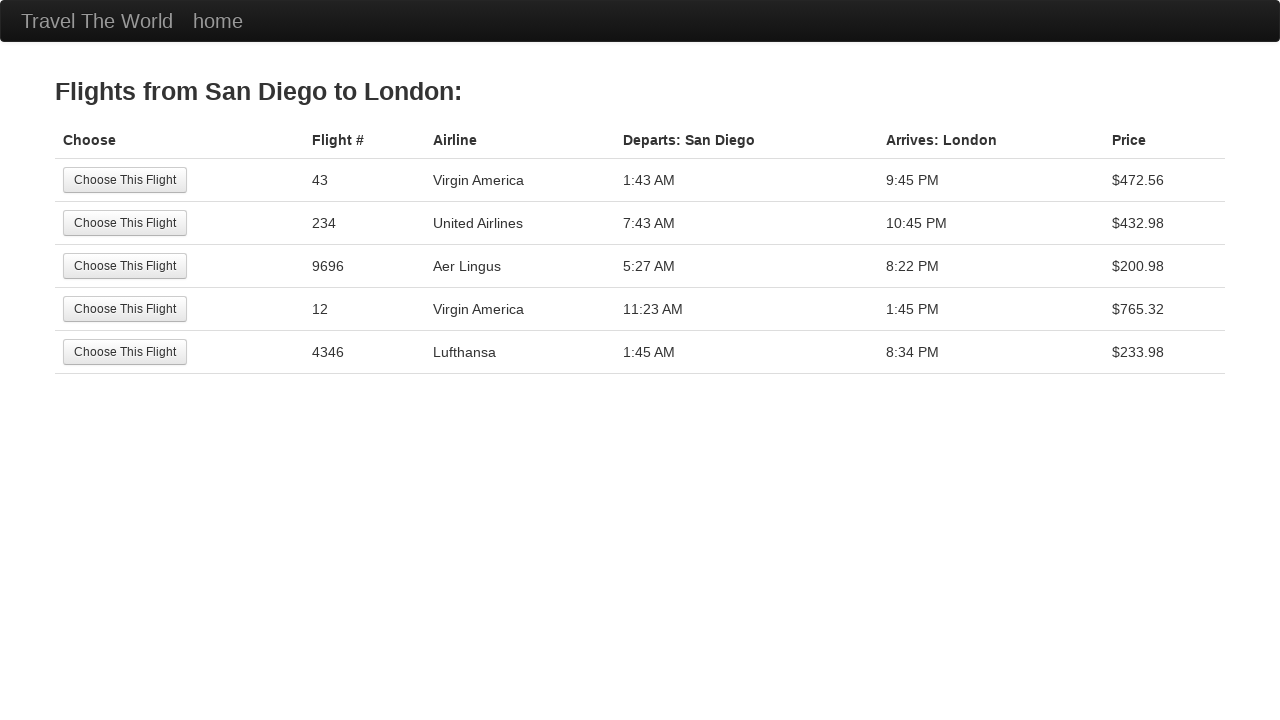

Selected the second flight option at (125, 223) on xpath=/html/body/div[2]/table/tbody/tr[2]/td[1]/input
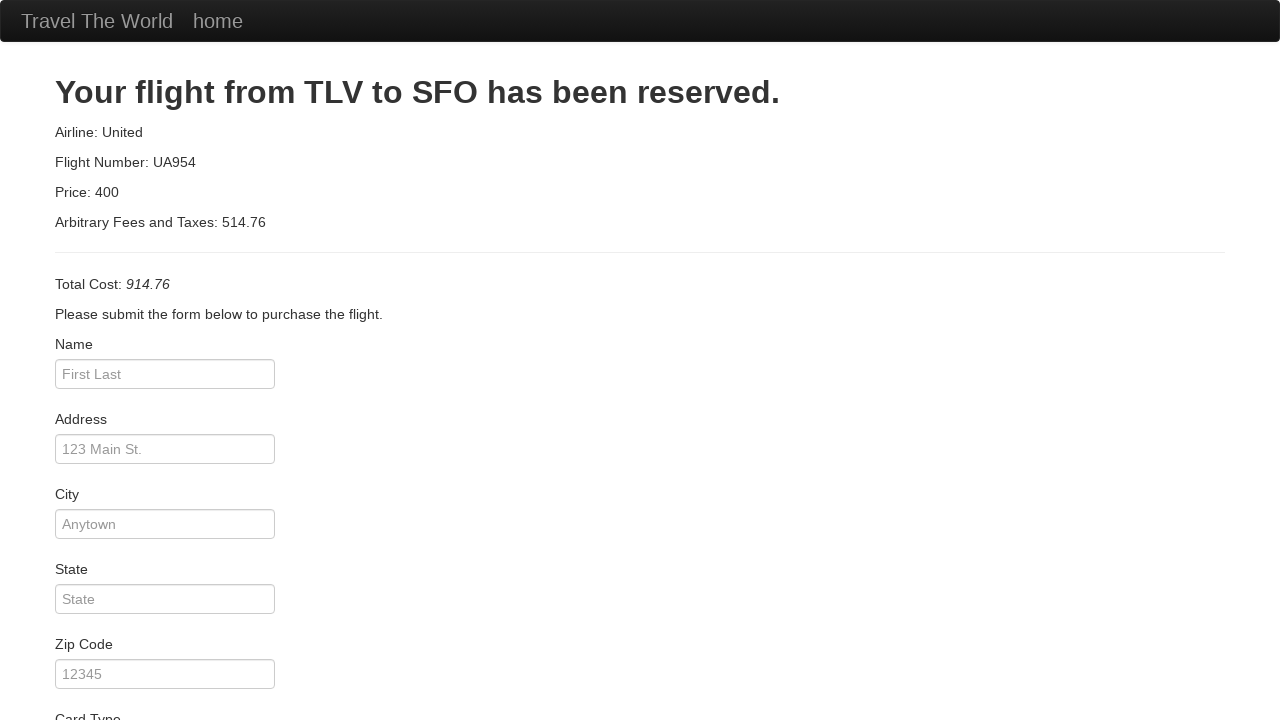

Filled passenger name: Temirlan on #inputName
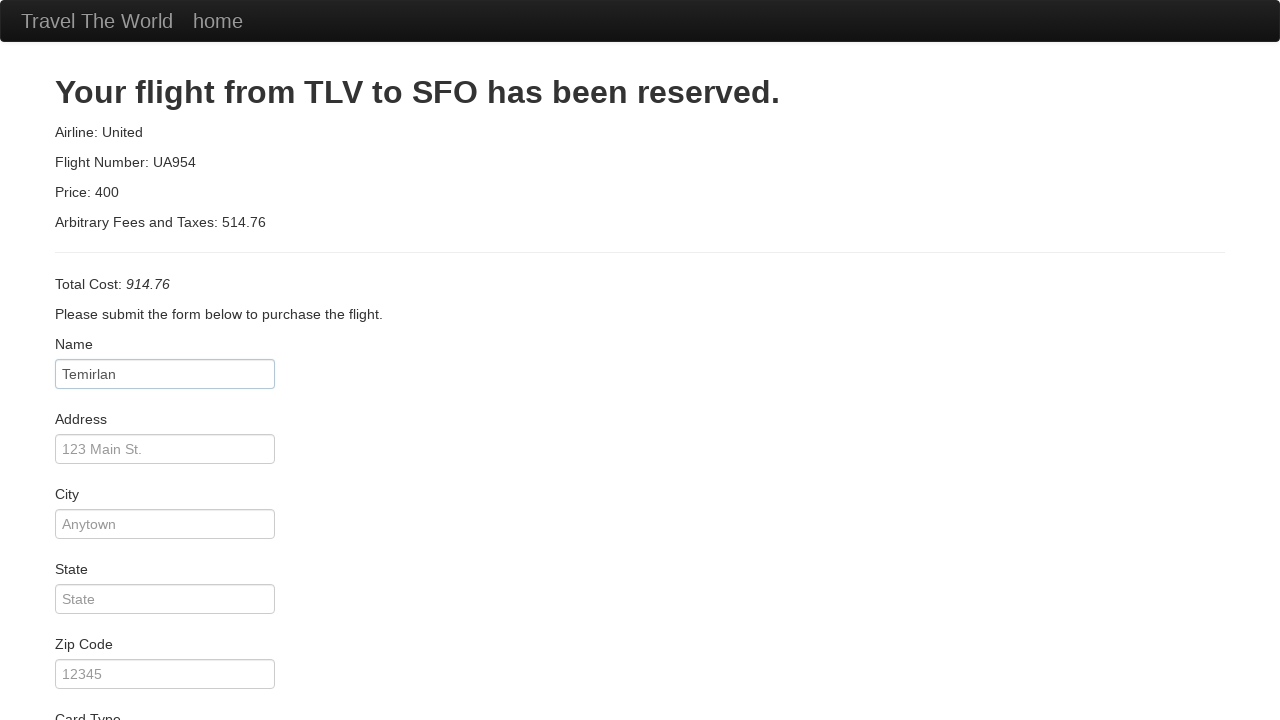

Filled passenger address: 123 My street on #address
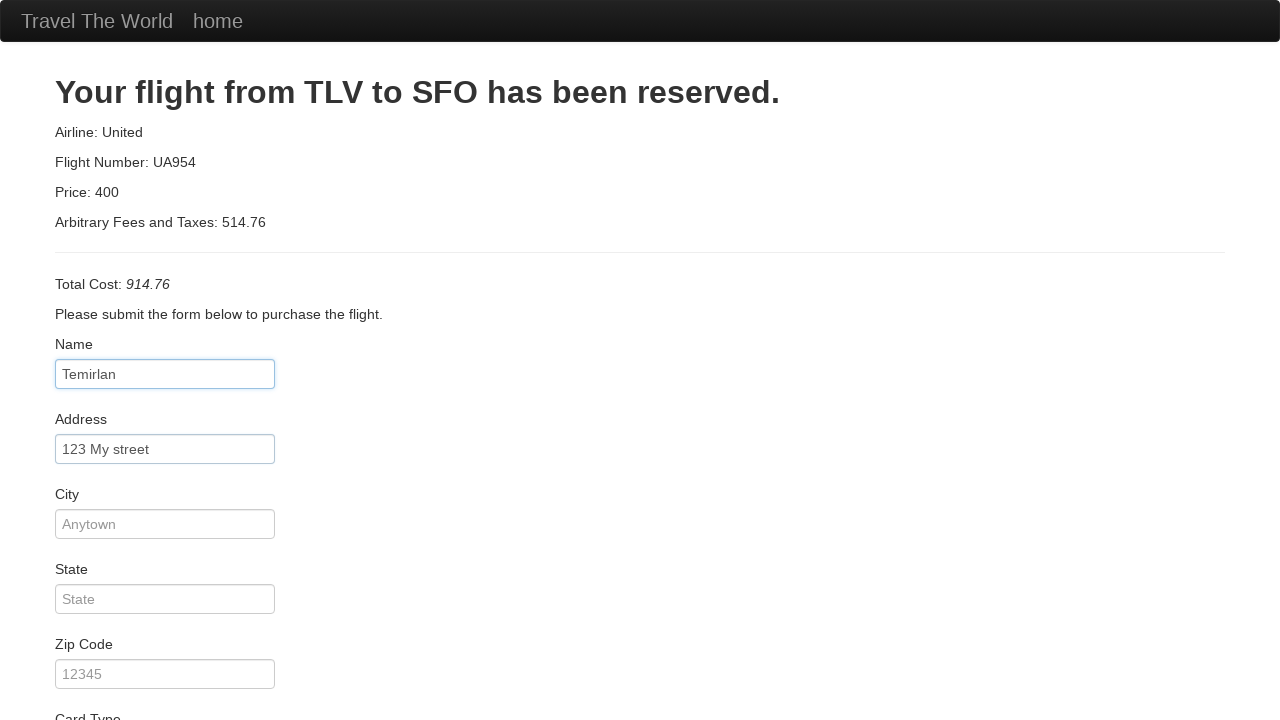

Filled city: Astana on #city
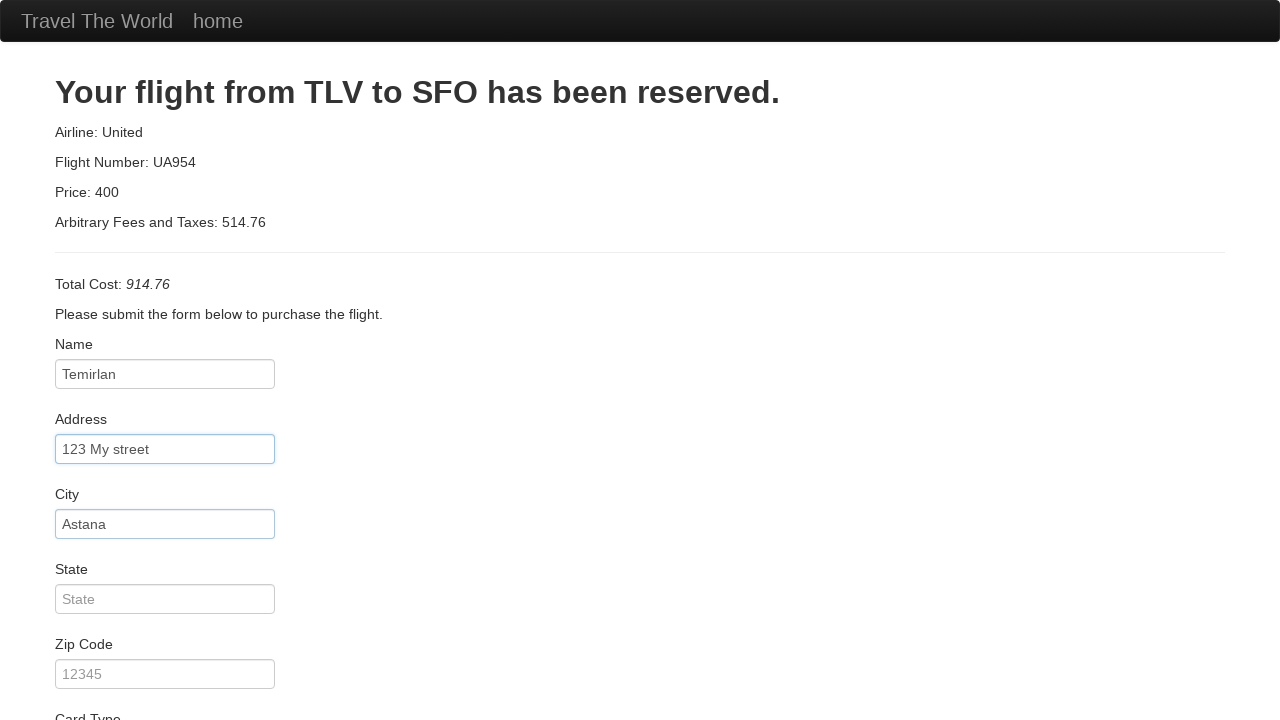

Filled state: Akmola on #state
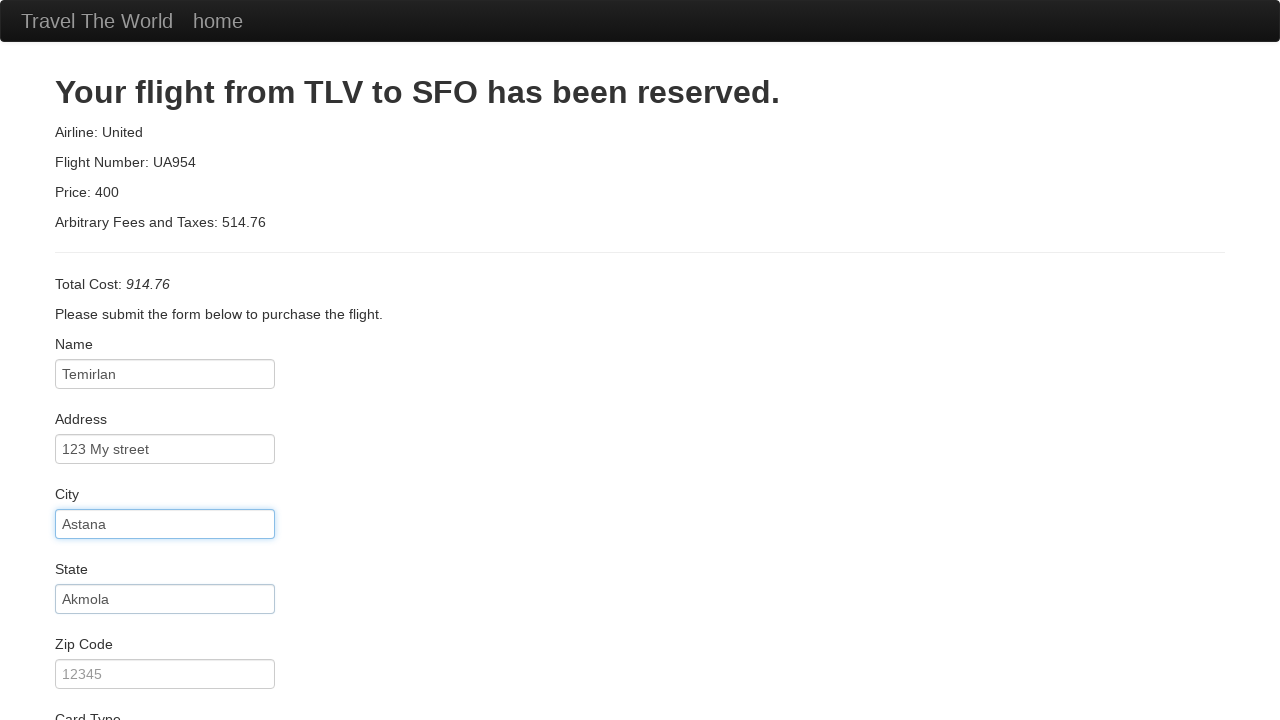

Filled zip code: 010000 on #zipCode
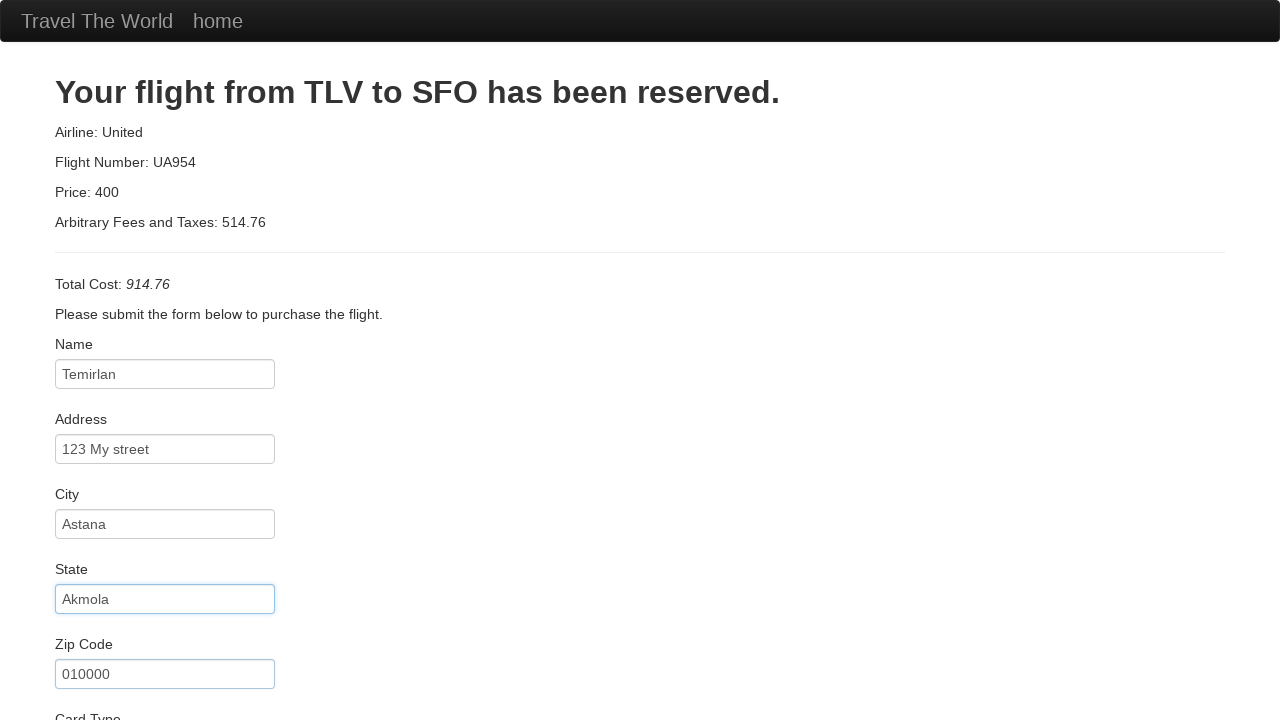

Selected card type (index 1) on #cardType
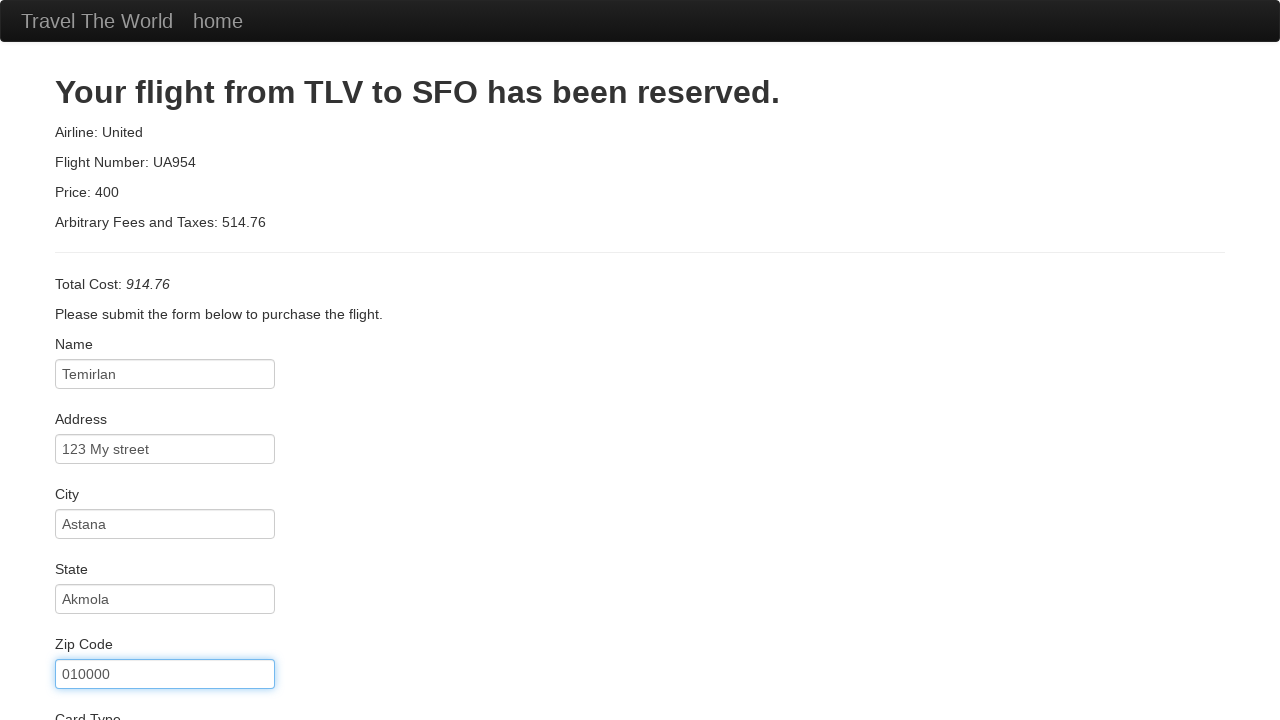

Filled credit card number: 4000500030006000 on #creditCardNumber
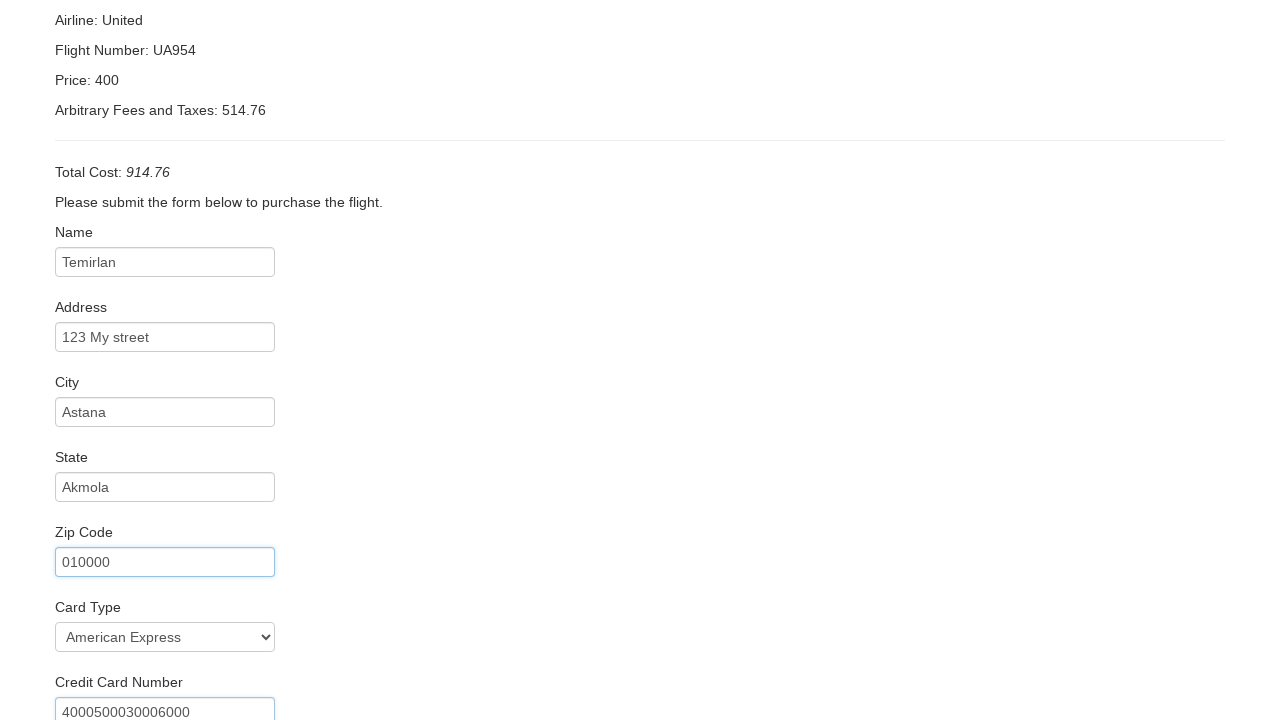

Filled credit card month: 7 on #creditCardMonth
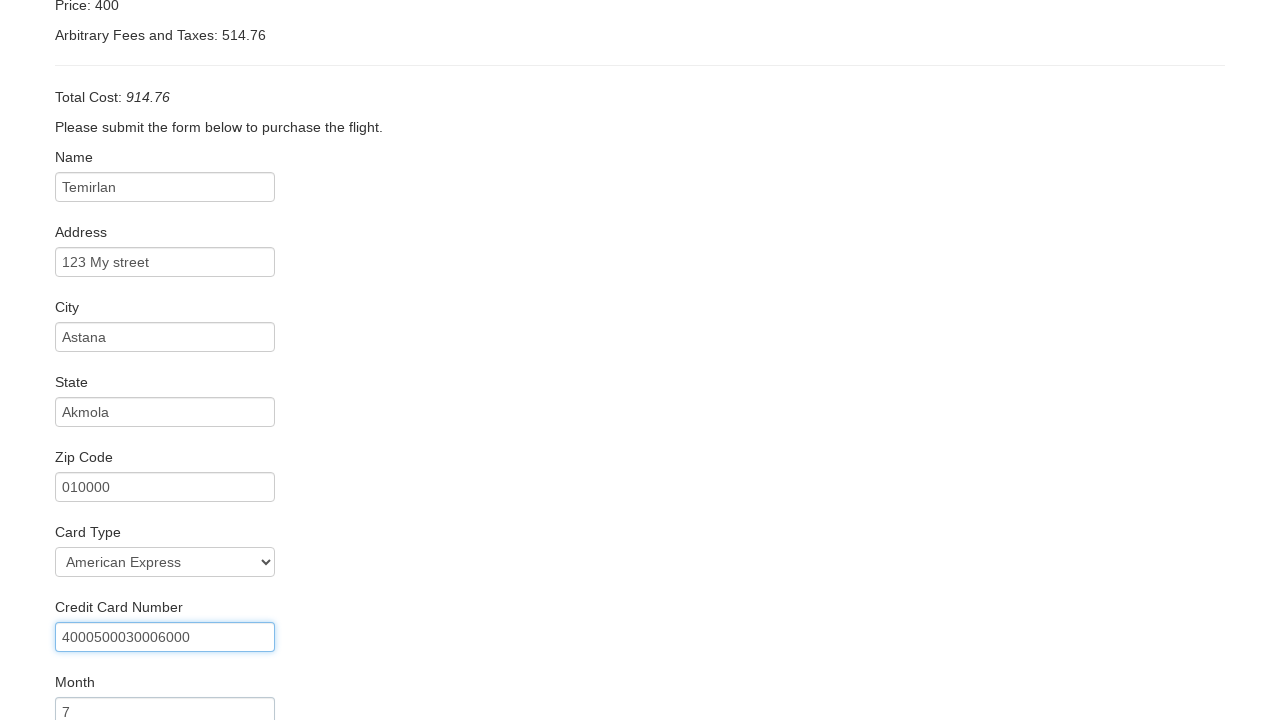

Filled credit card year: 2024 on #creditCardYear
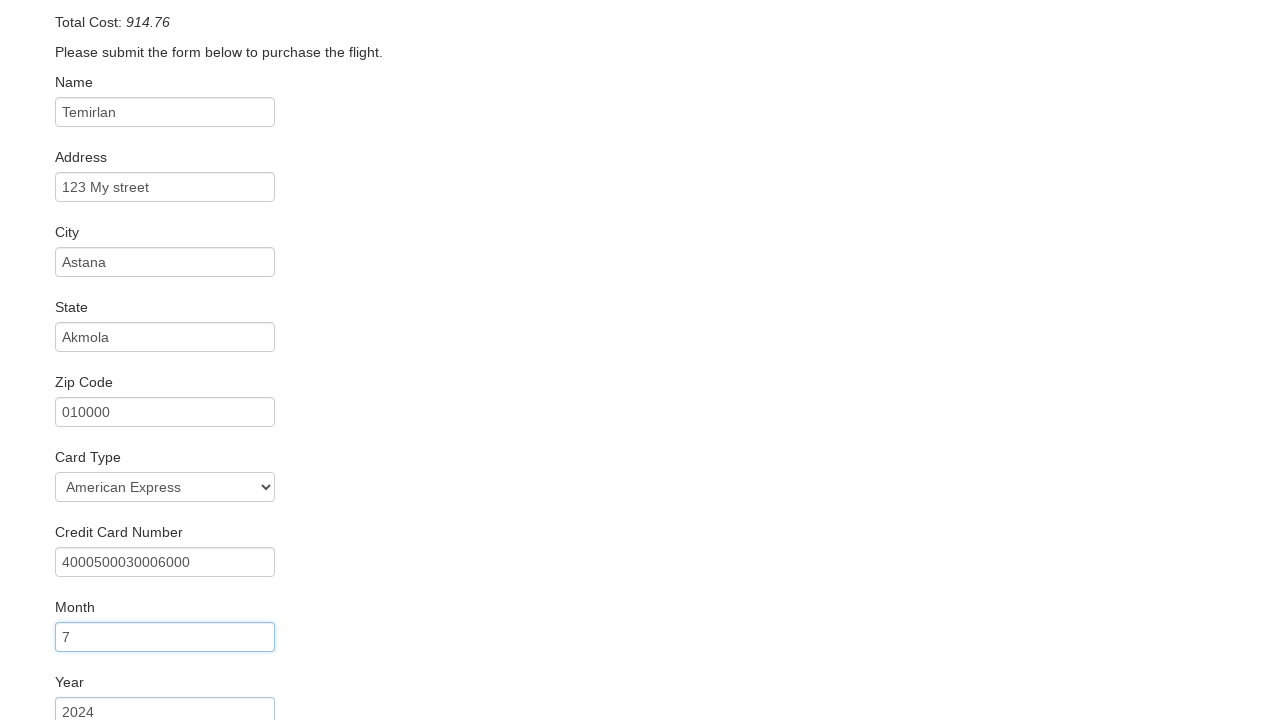

Filled name on card: Temirlan Andassov on #nameOnCard
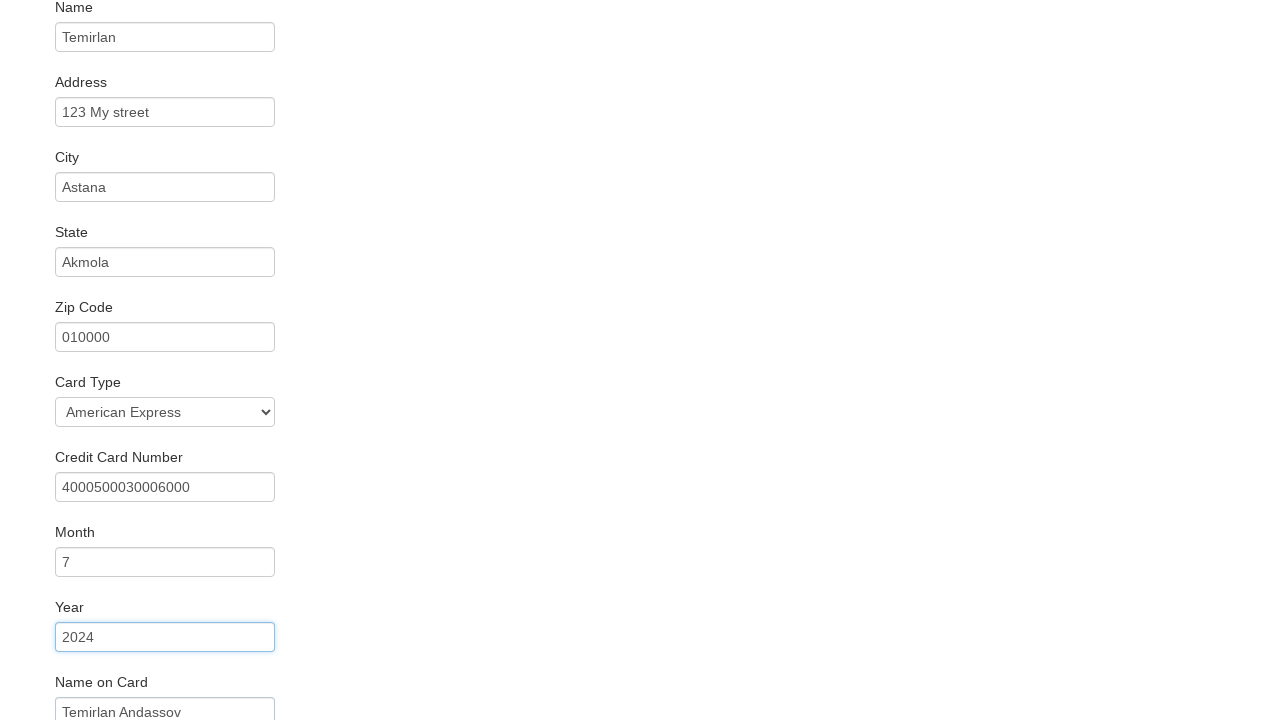

Clicked Purchase Flight button to complete booking at (118, 685) on input.btn.btn-primary[value='Purchase Flight']
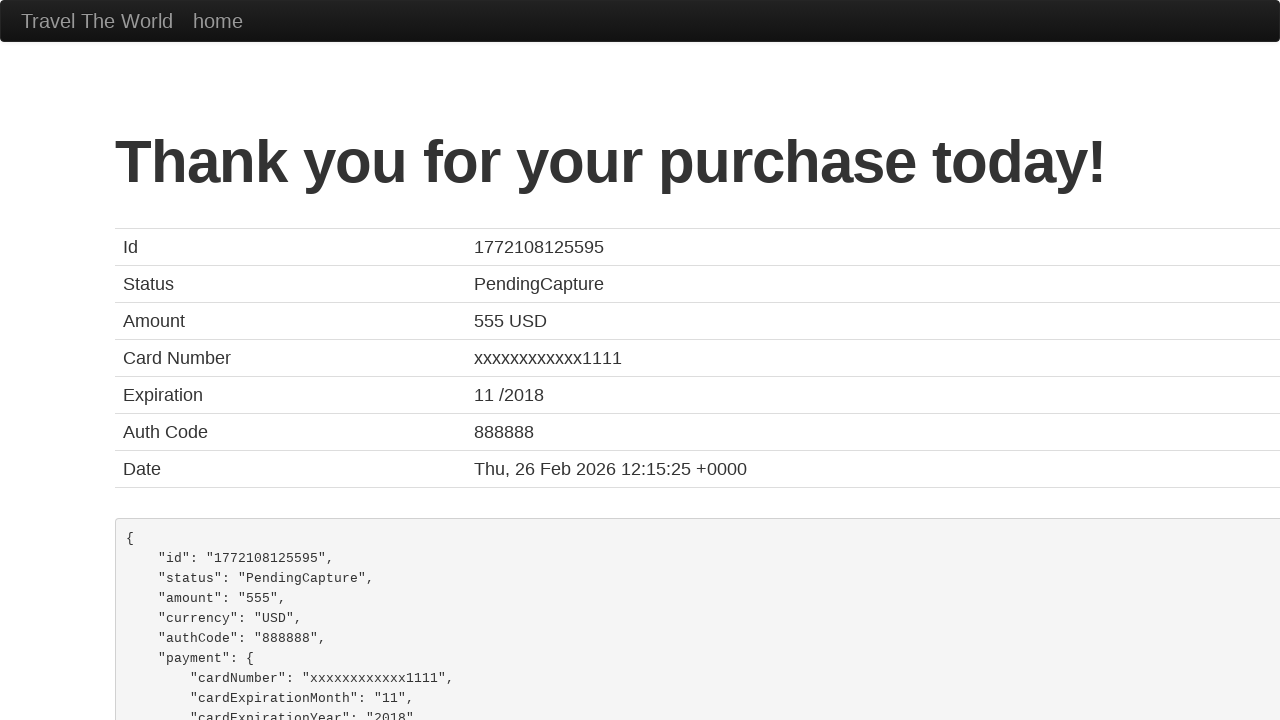

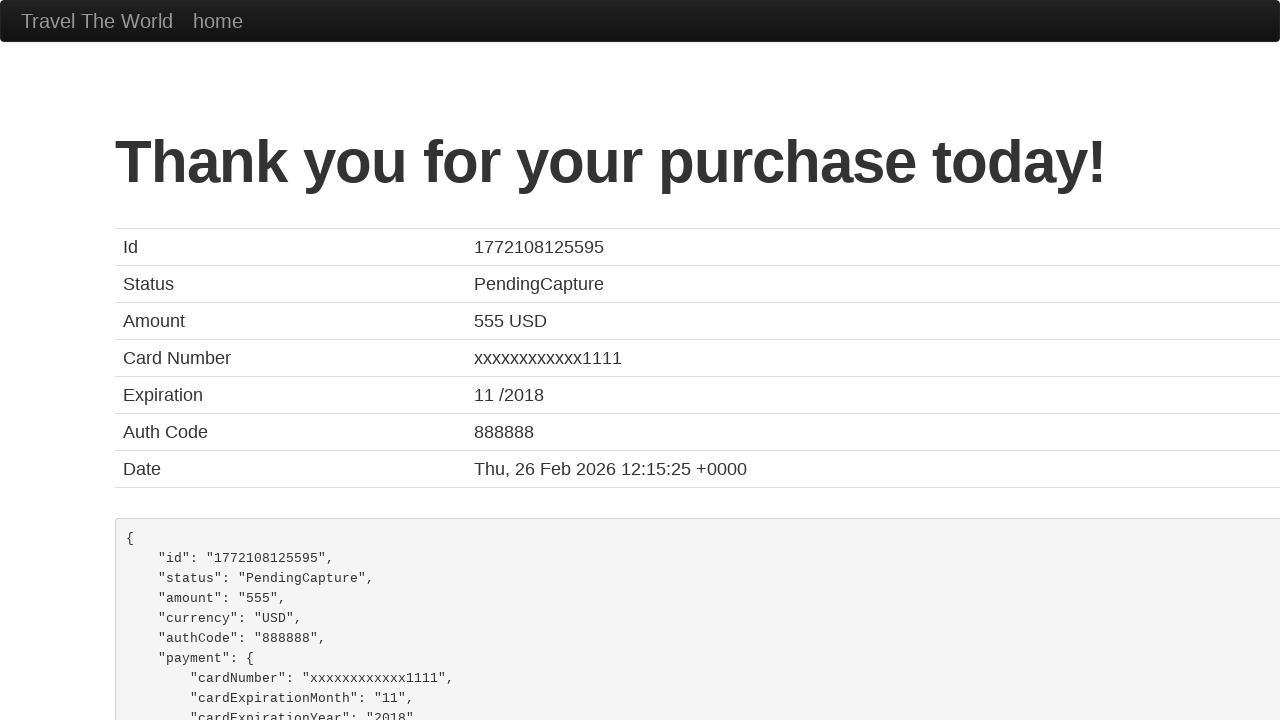